Tests checkbox handling by selecting the first 3 checkboxes and then unselecting all selected checkboxes

Starting URL: https://testautomationpractice.blogspot.com/

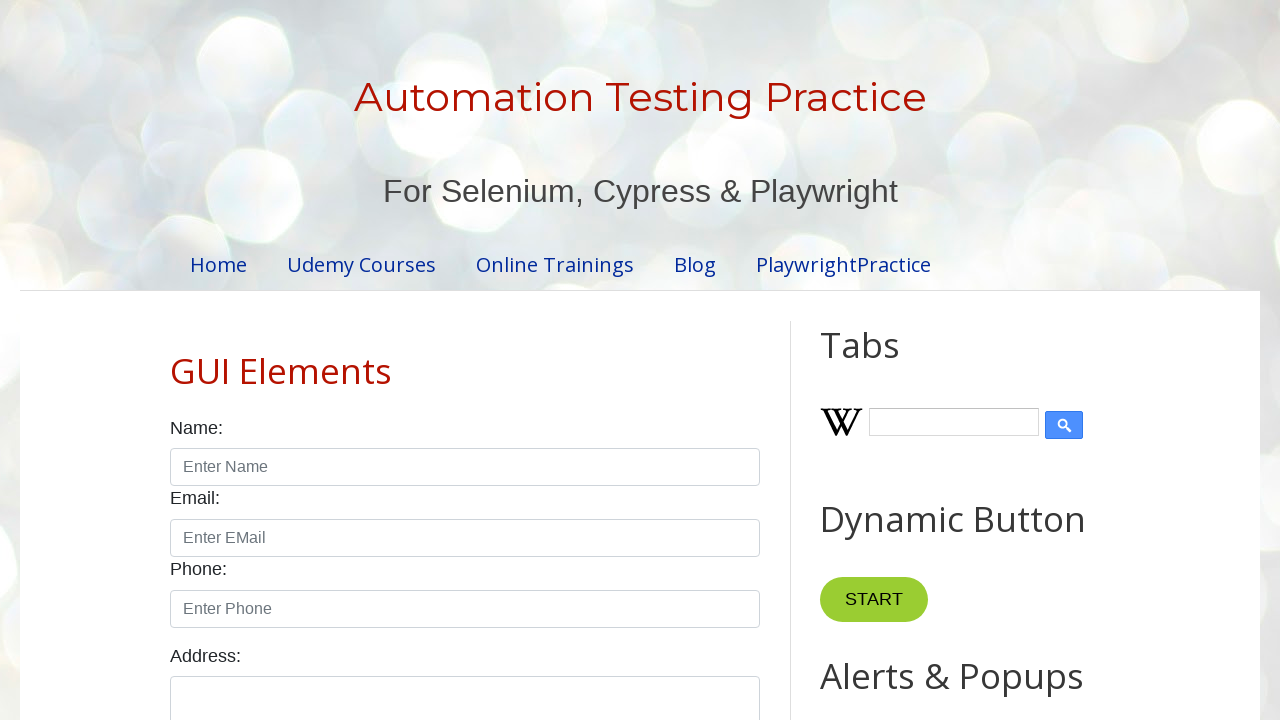

Located all checkboxes with form-check-input class
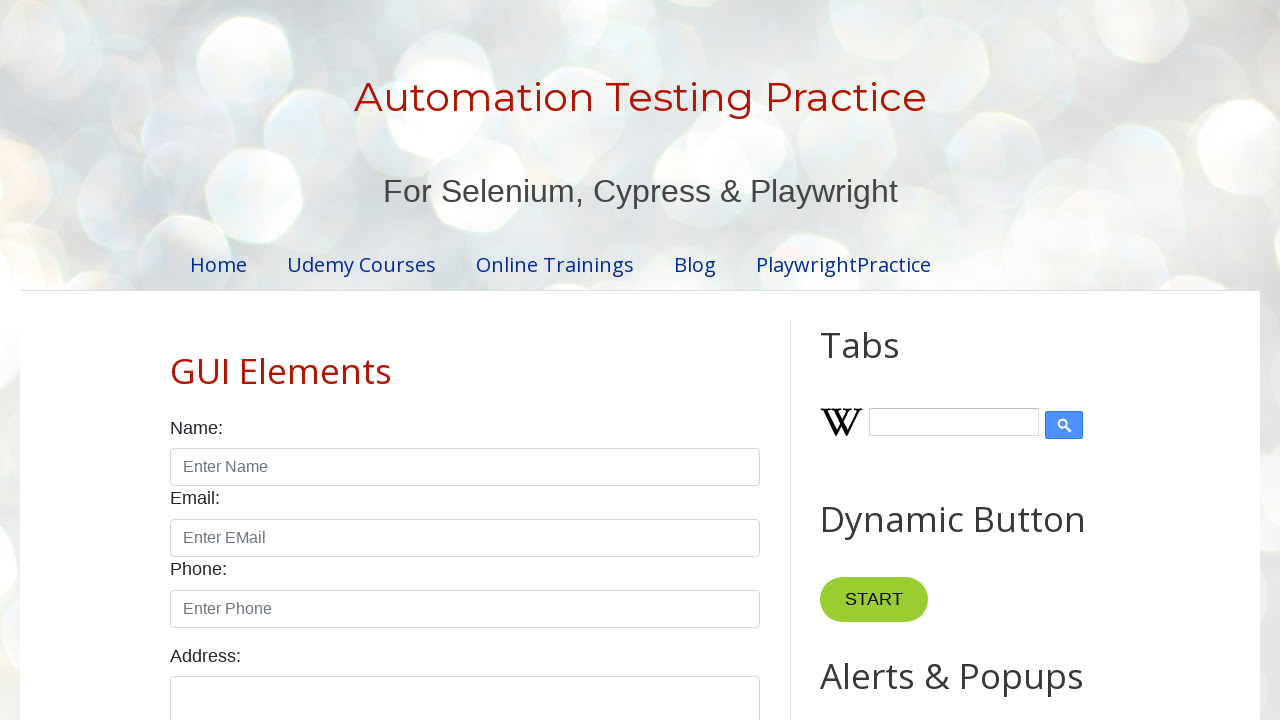

Found 7 checkboxes on the page
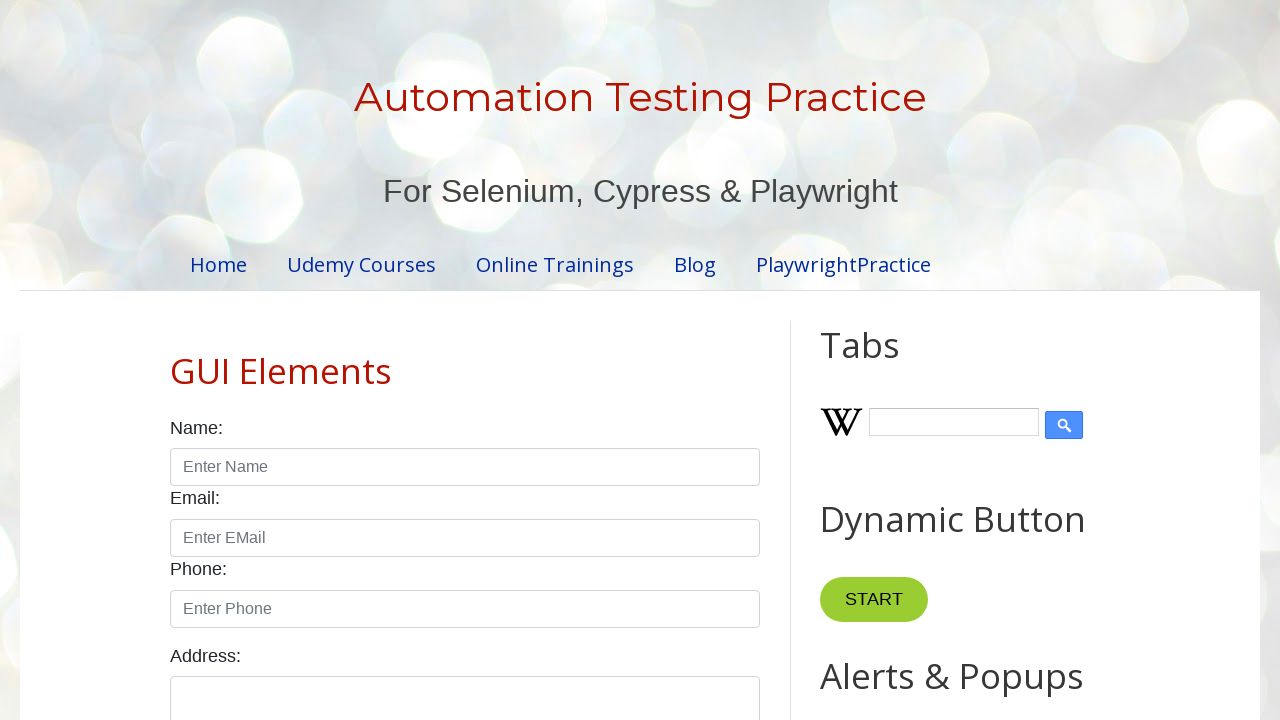

Selected checkbox #1 at (176, 360) on xpath=//input[@class='form-check-input' and @type='checkbox'] >> nth=0
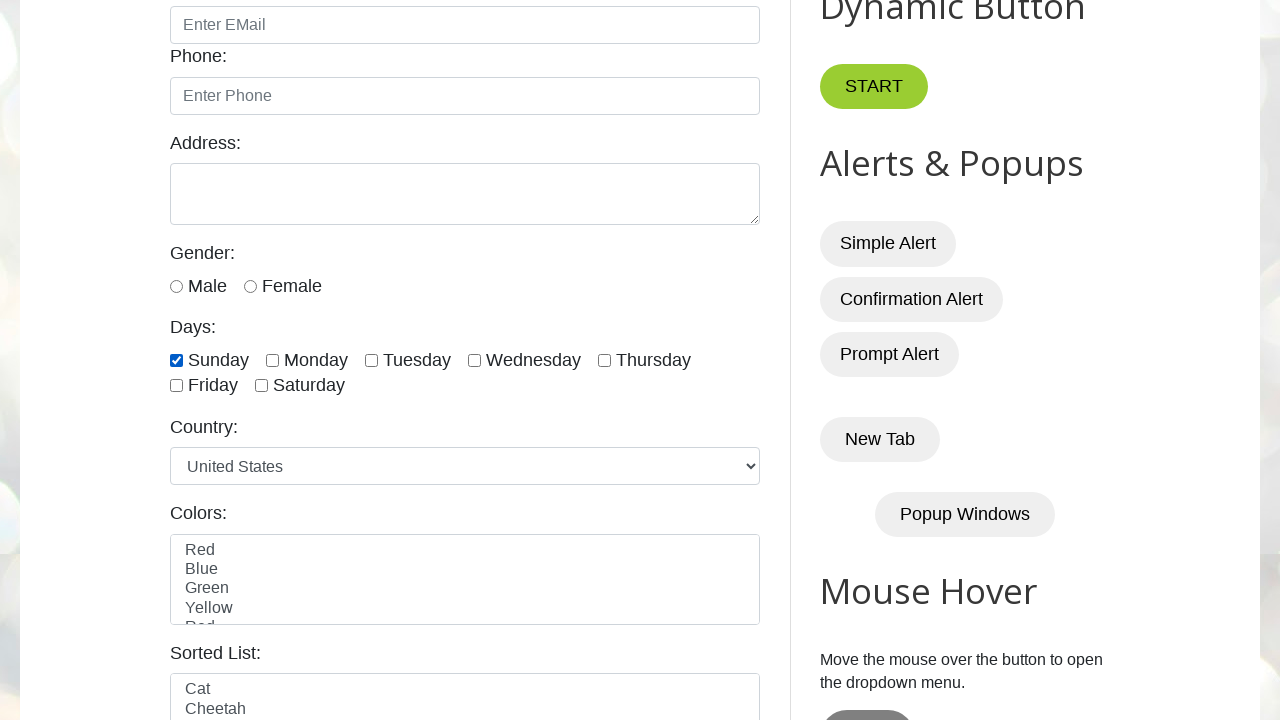

Selected checkbox #2 at (272, 360) on xpath=//input[@class='form-check-input' and @type='checkbox'] >> nth=1
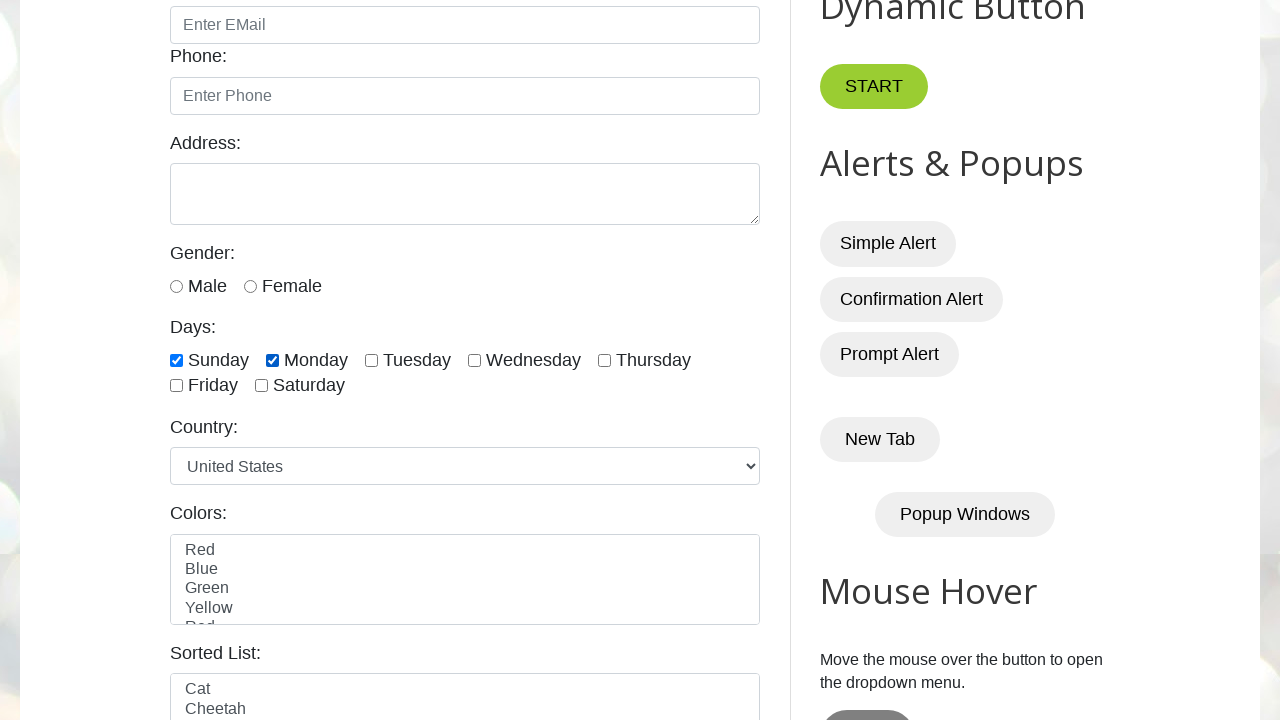

Selected checkbox #3 at (372, 360) on xpath=//input[@class='form-check-input' and @type='checkbox'] >> nth=2
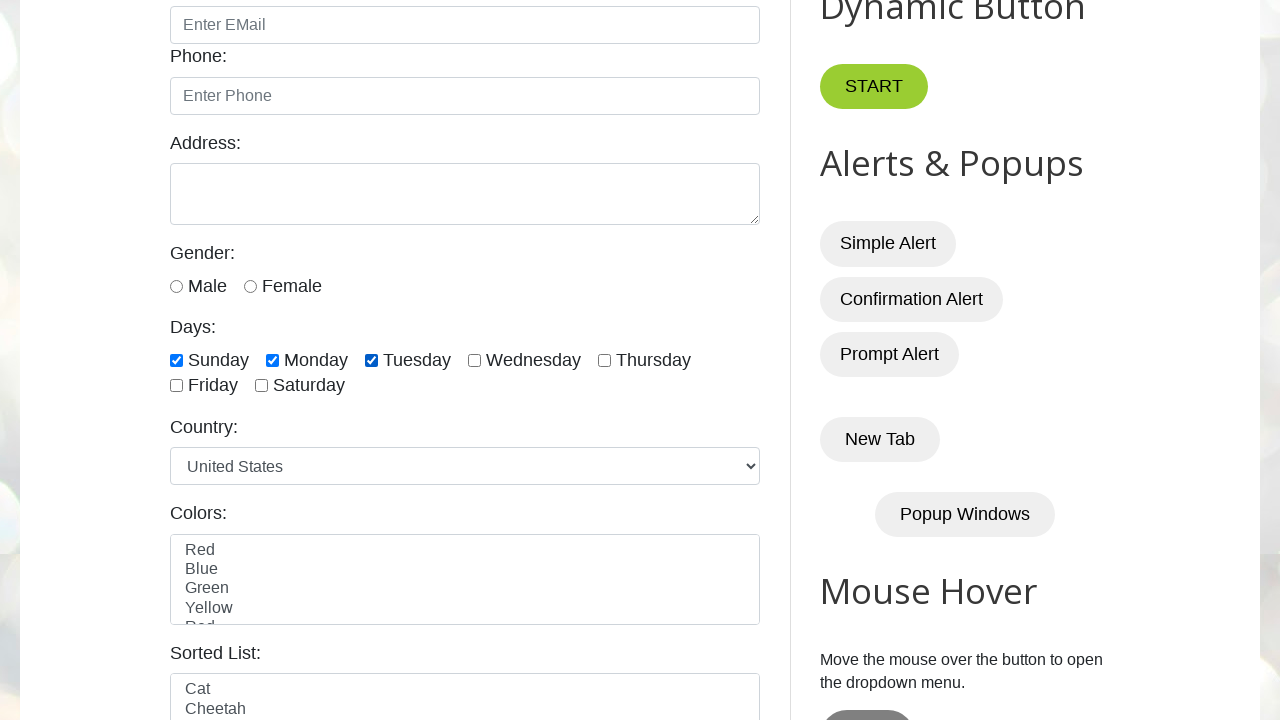

Waited 2 seconds to observe checkbox selections
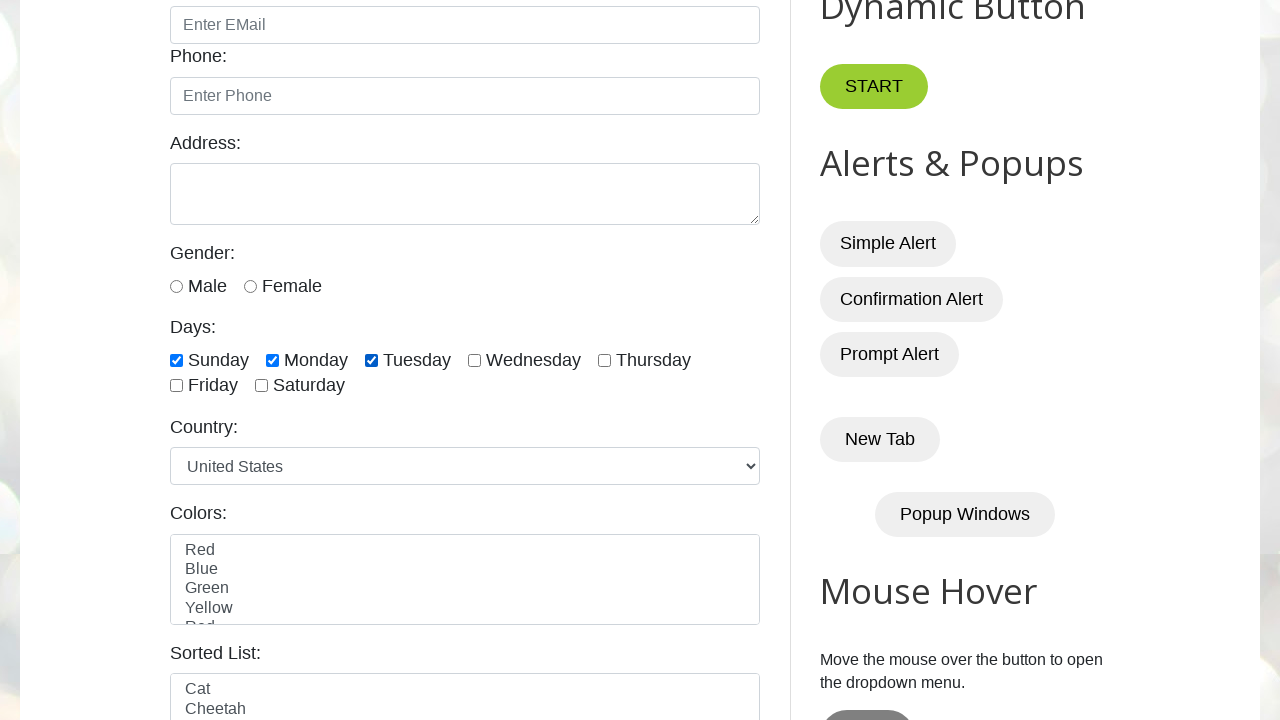

Unselected checkbox #1 at (176, 360) on xpath=//input[@class='form-check-input' and @type='checkbox'] >> nth=0
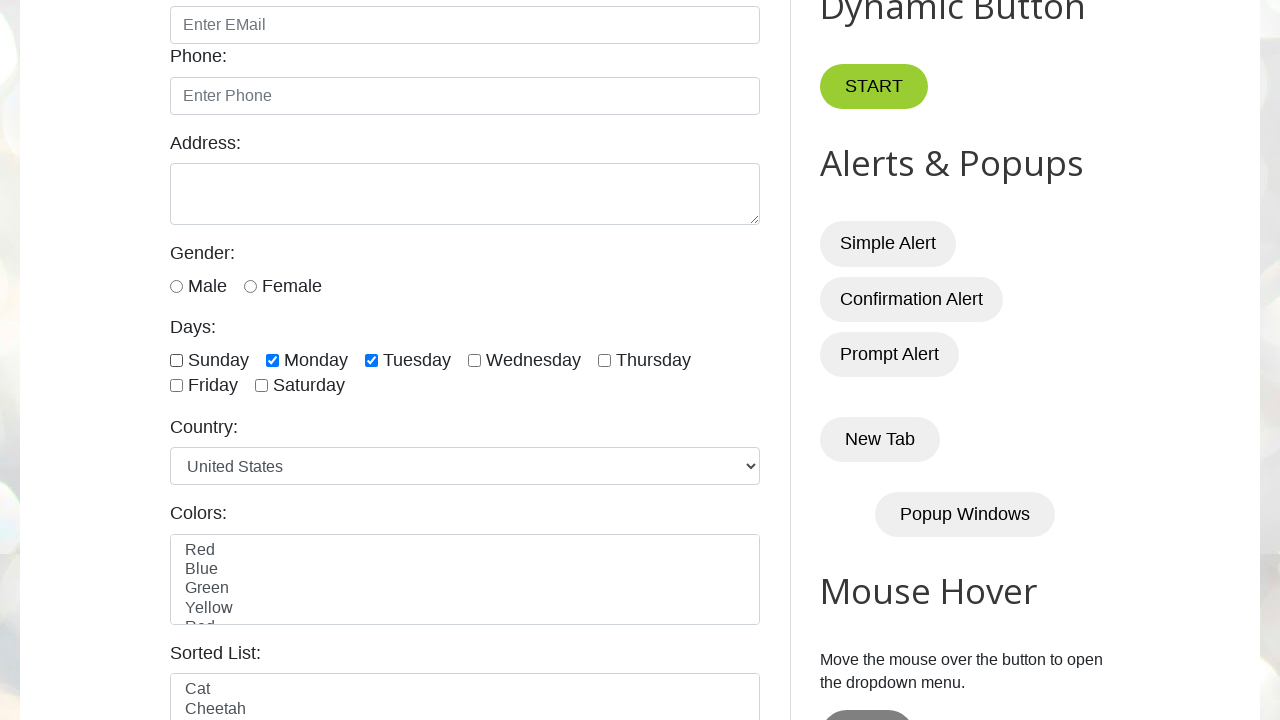

Unselected checkbox #2 at (272, 360) on xpath=//input[@class='form-check-input' and @type='checkbox'] >> nth=1
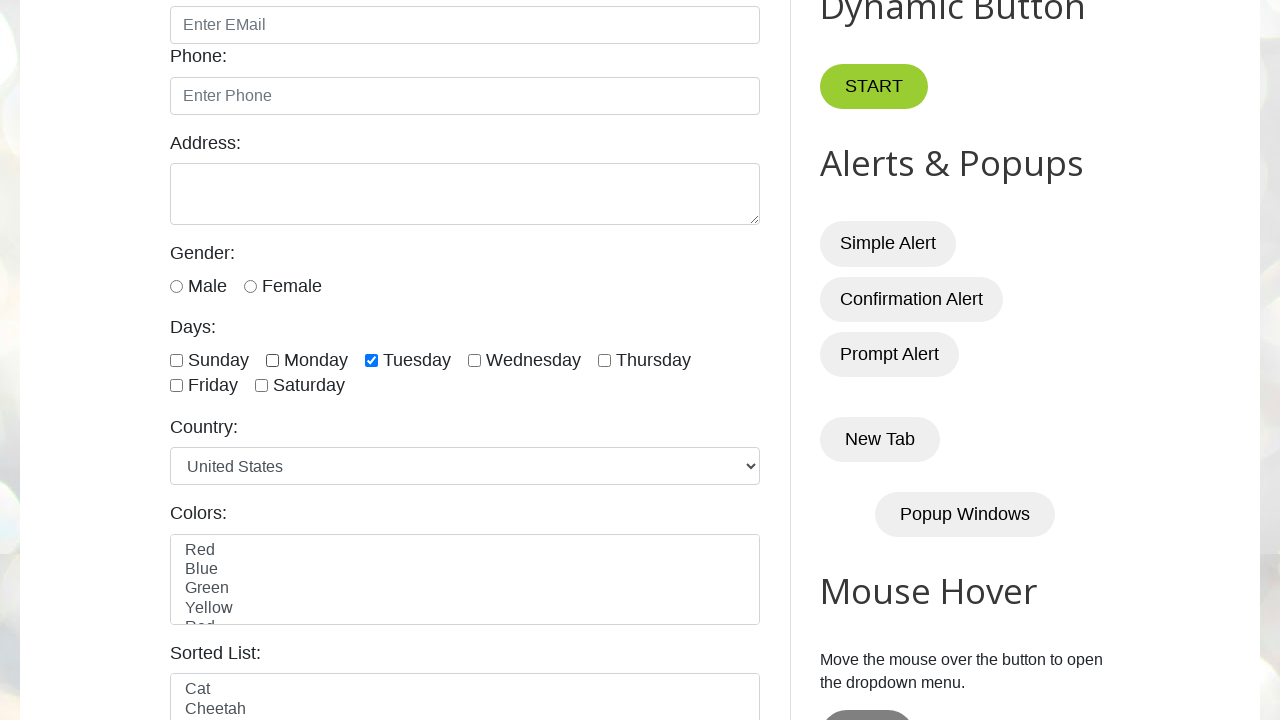

Unselected checkbox #3 at (372, 360) on xpath=//input[@class='form-check-input' and @type='checkbox'] >> nth=2
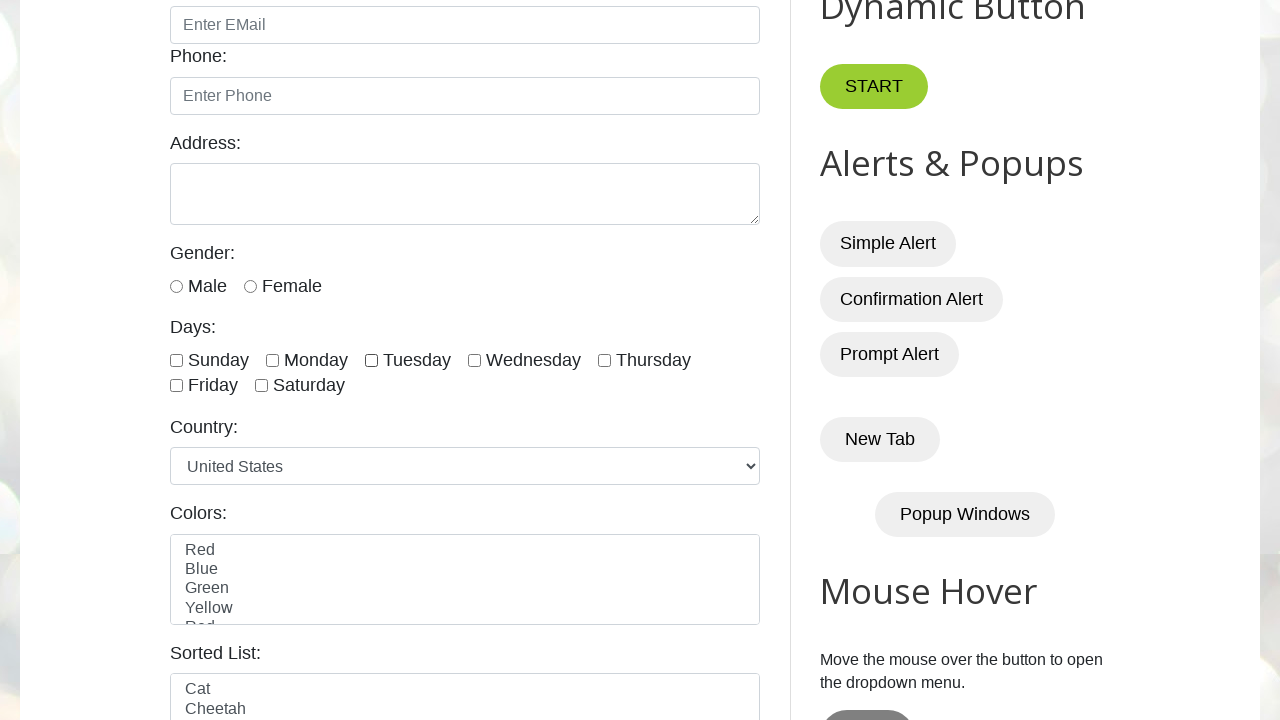

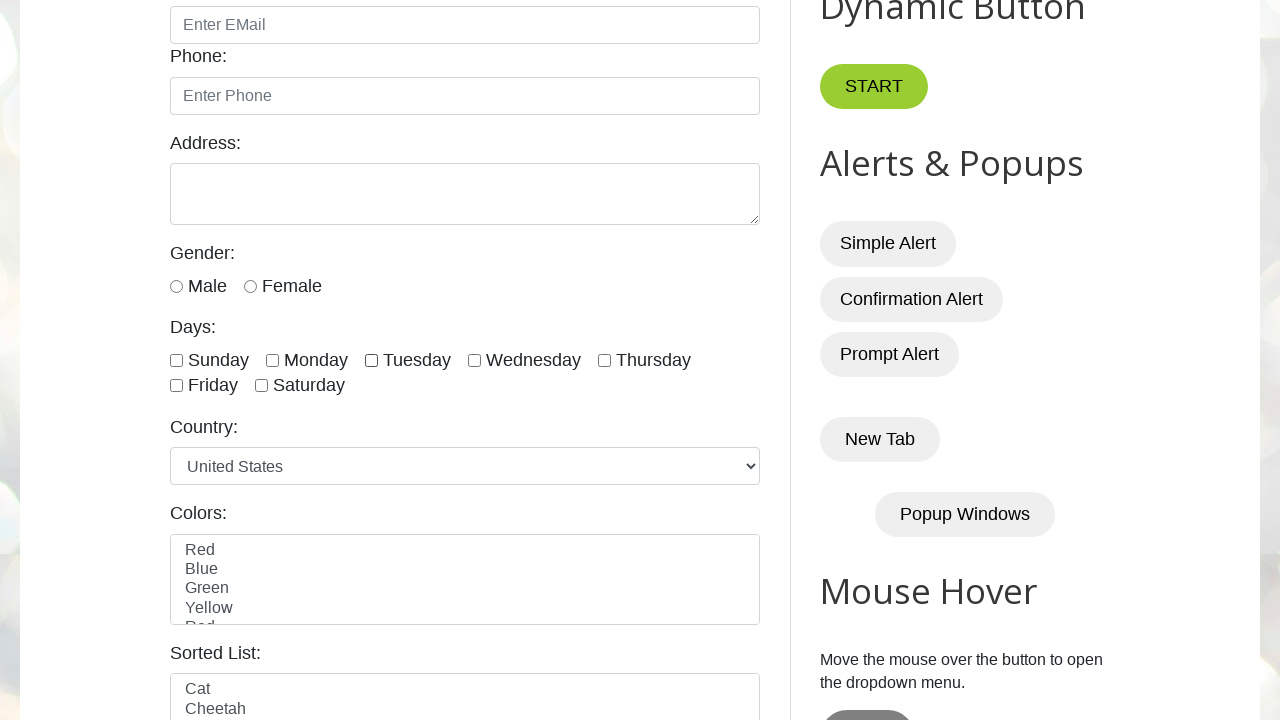